Navigates to Etherscan tokens page and waits for the page to fully load

Starting URL: https://etherscan.io/tokens

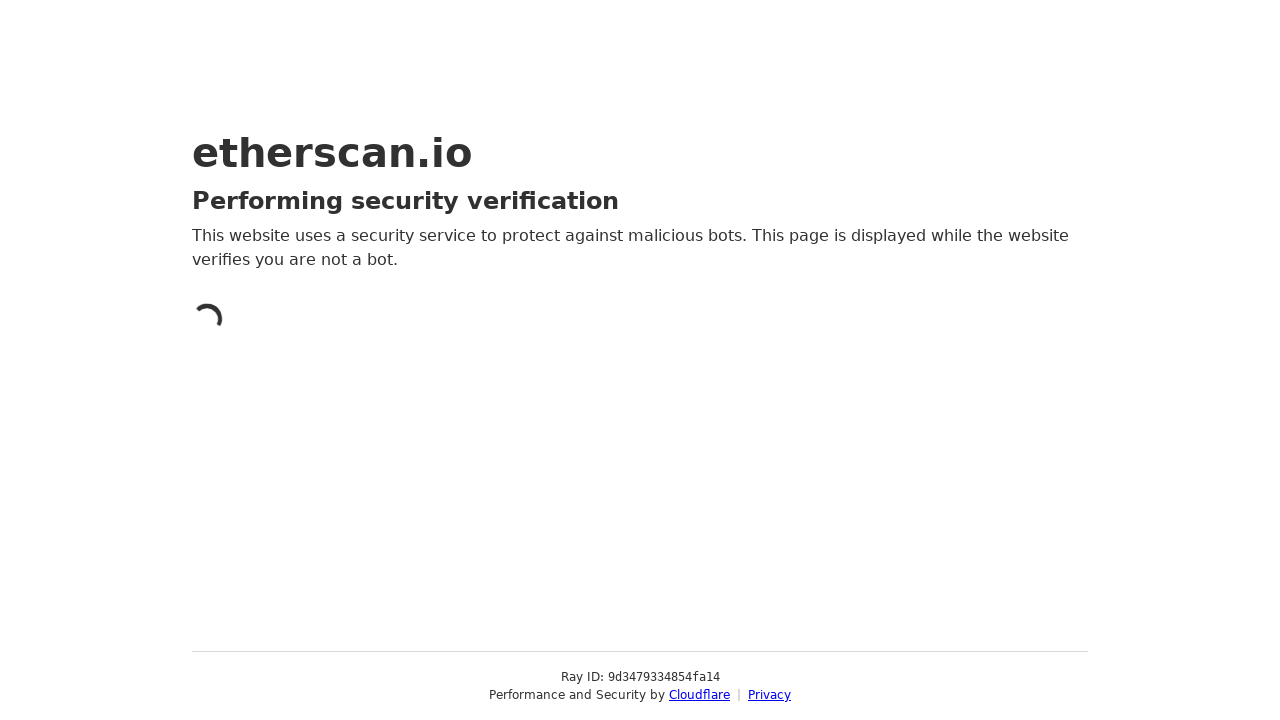

Waited 15 seconds for page to fully load
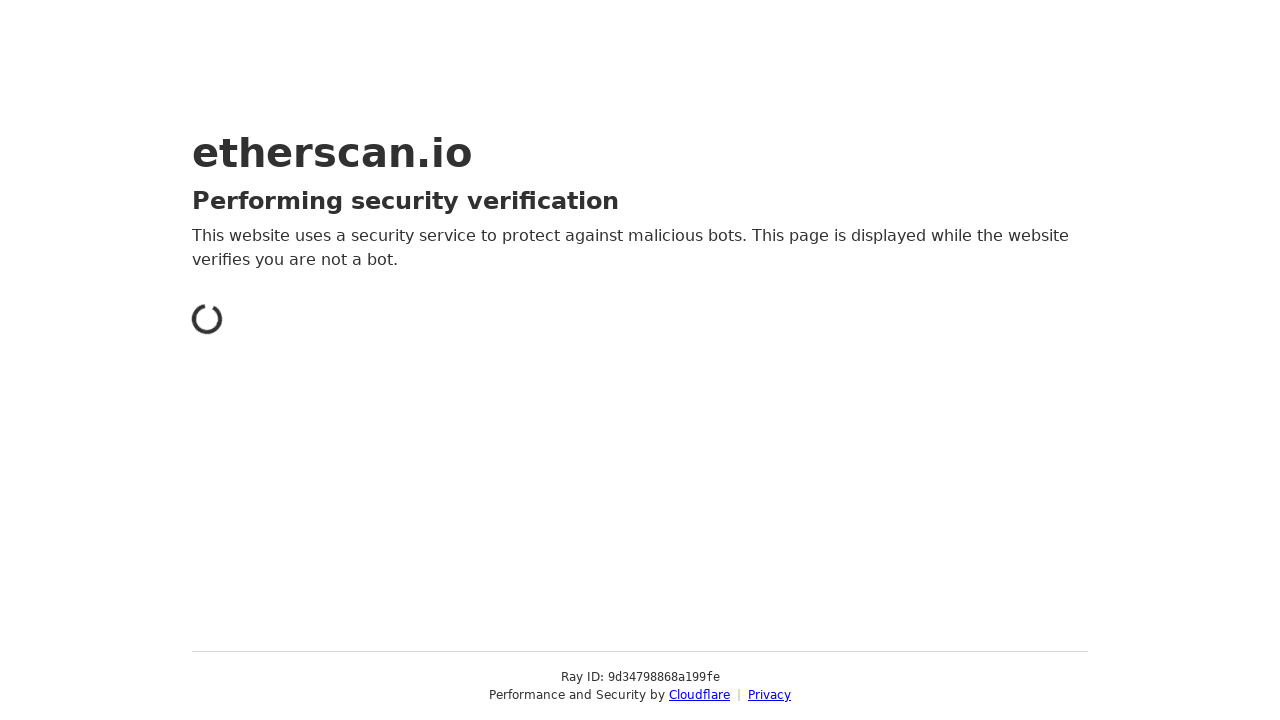

Body element is visible, Etherscan tokens page fully loaded
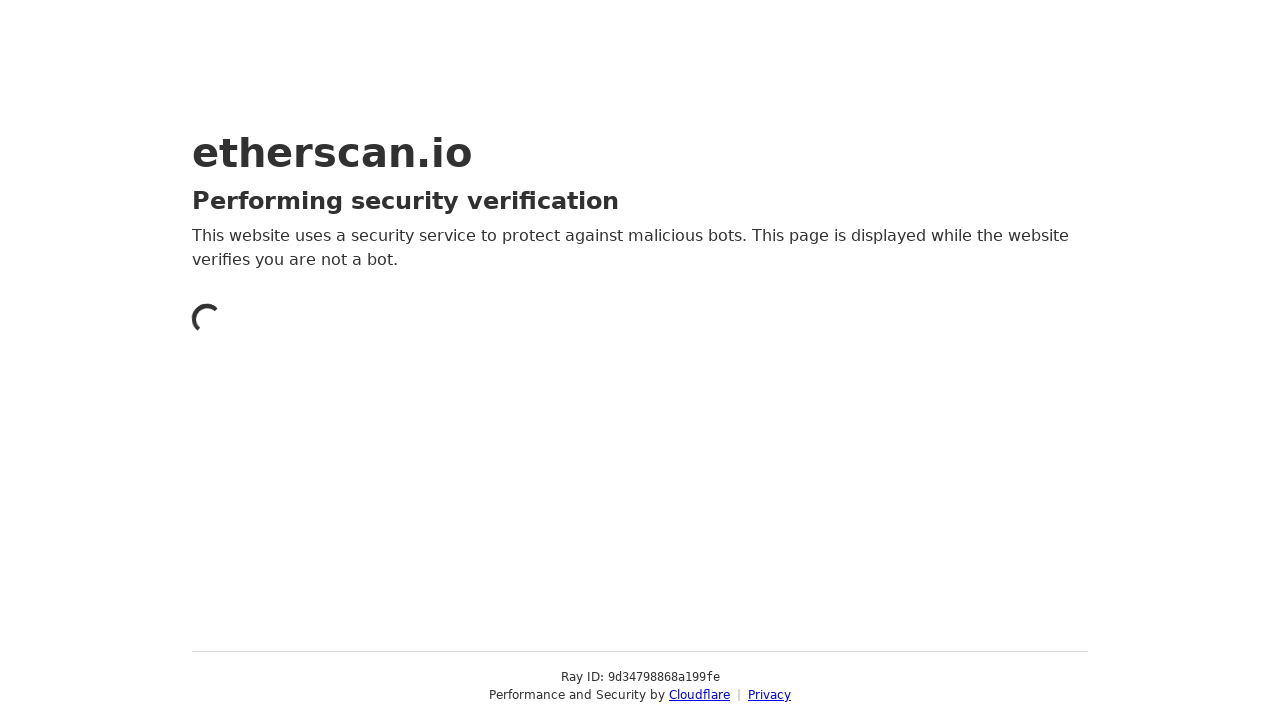

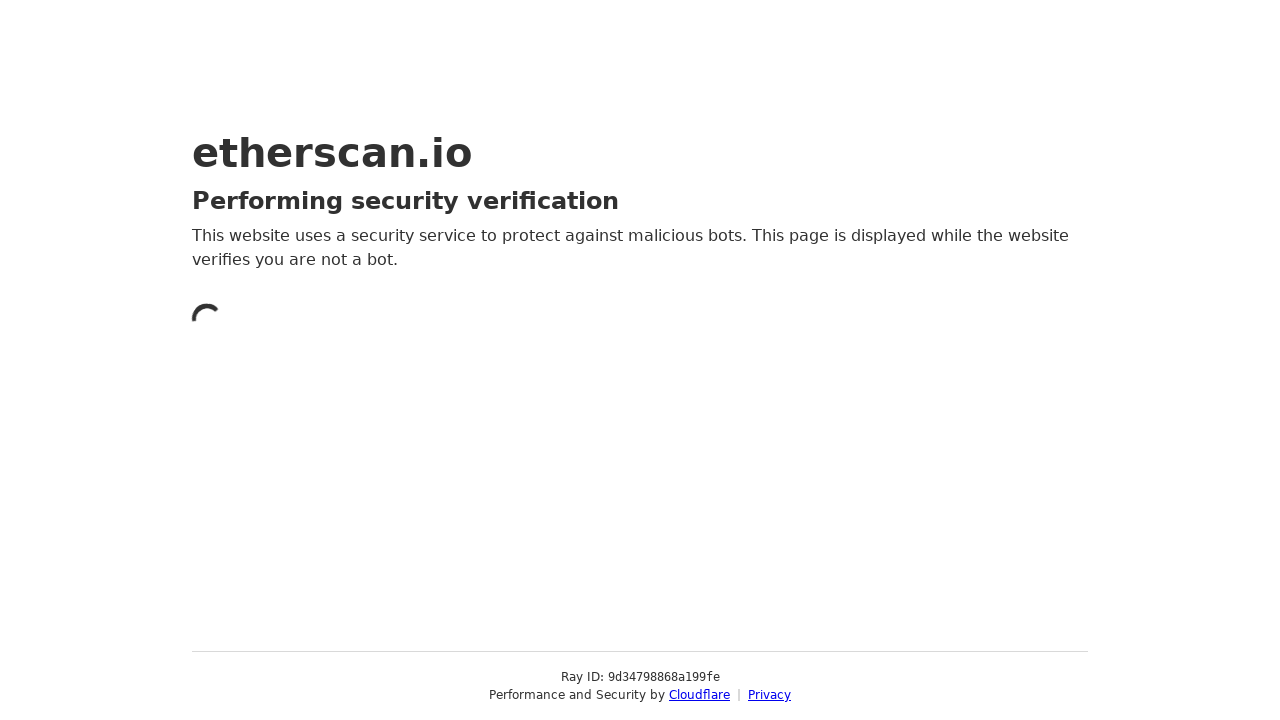